Tests the jRCT (Japan Registry of Clinical Trials) search functionality by entering a disease name, a free keyword, checking the recruitment status checkbox, and submitting the search form.

Starting URL: https://jrct.mhlw.go.jp/search

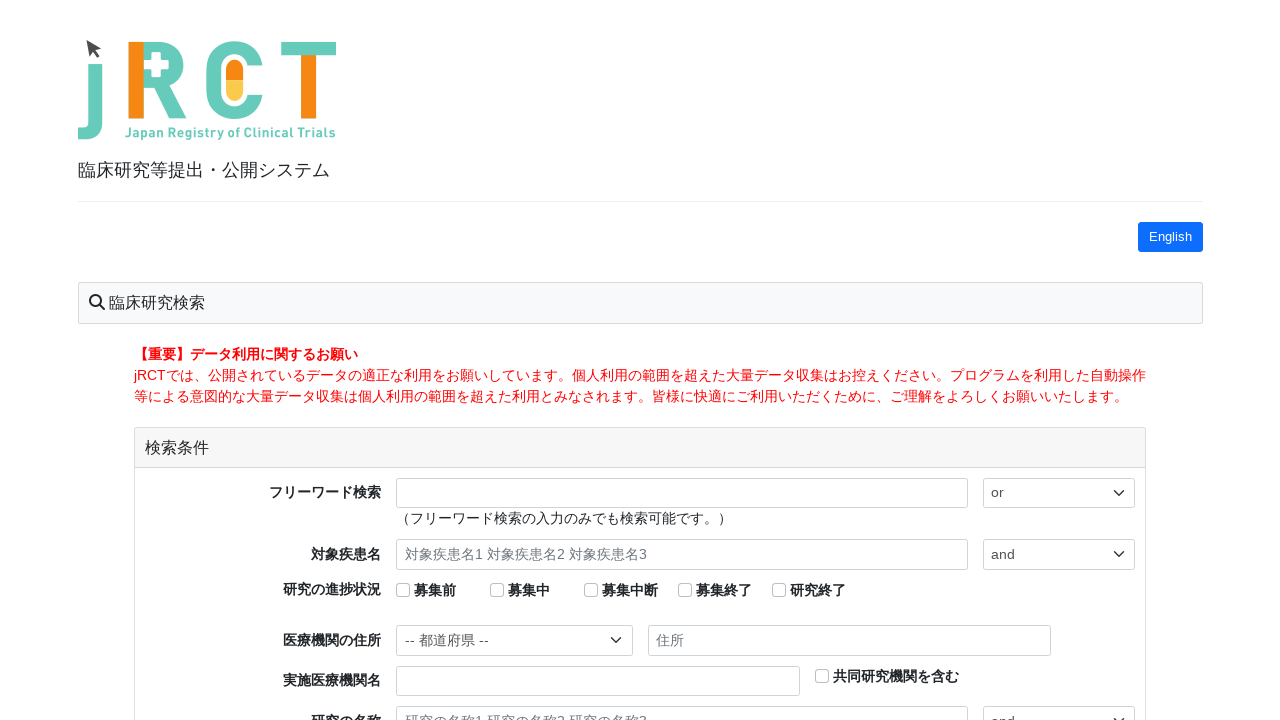

Disease name search box loaded
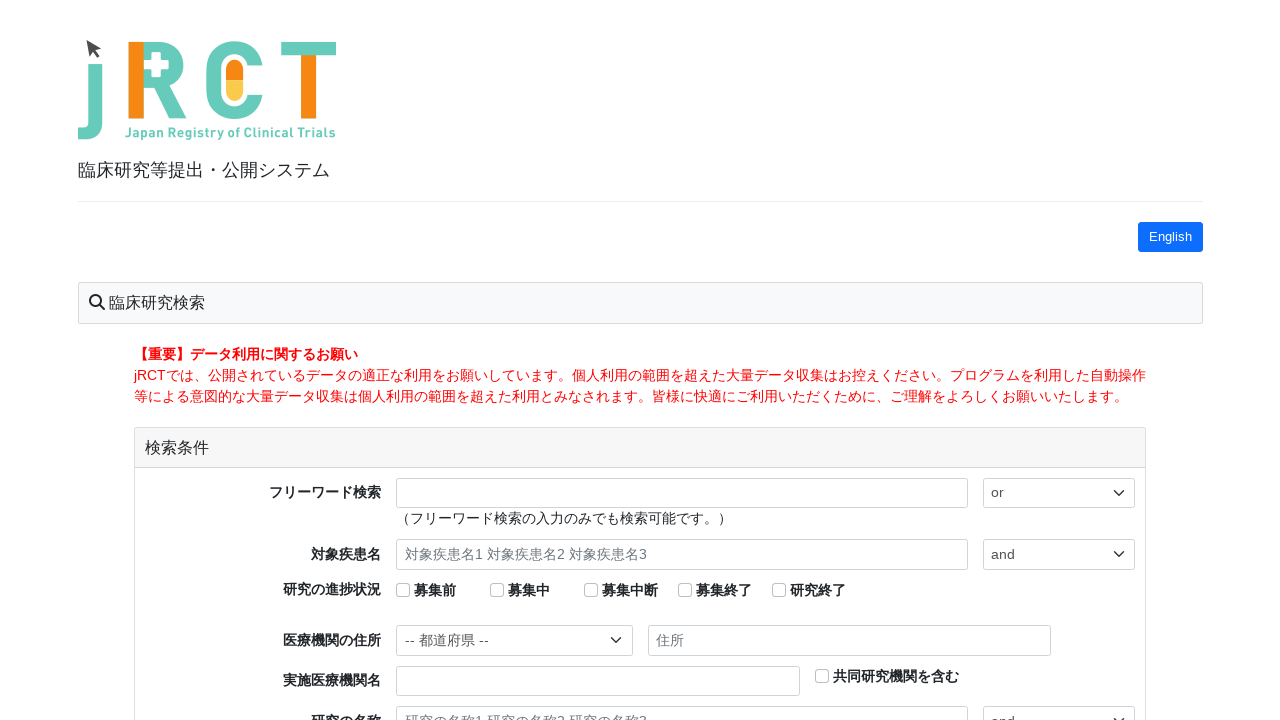

Filled disease name field with '肺がん' (lung cancer) on #reg-plobrem-1
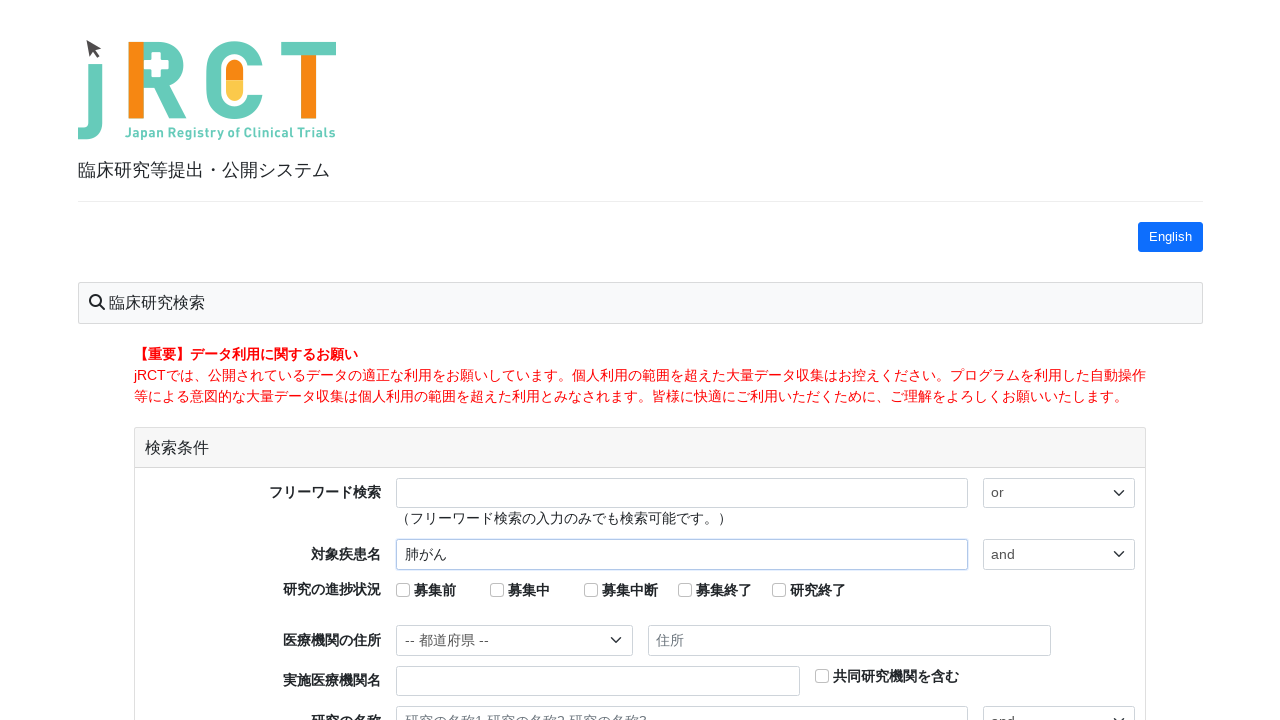

Free keyword search field loaded
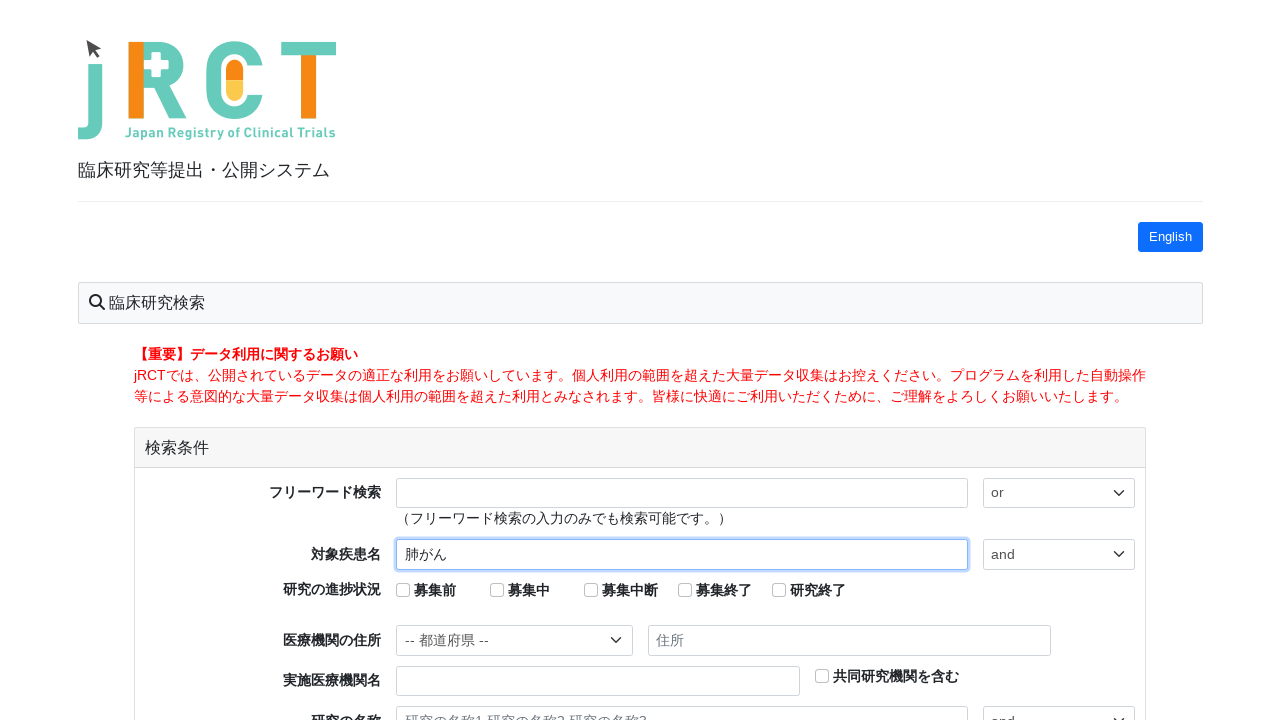

Filled free keyword field with 'EGFR' on #demo-1
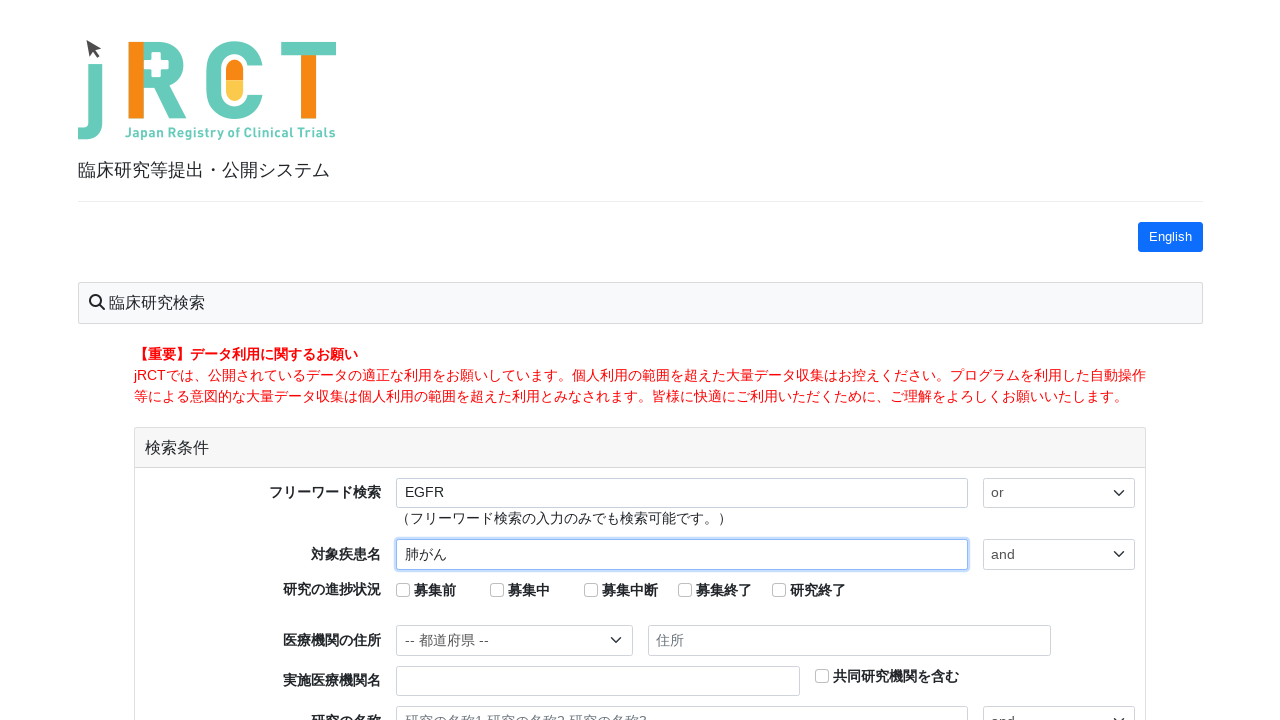

Checked recruitment status checkbox at (497, 590) on #reg-recruitment-2
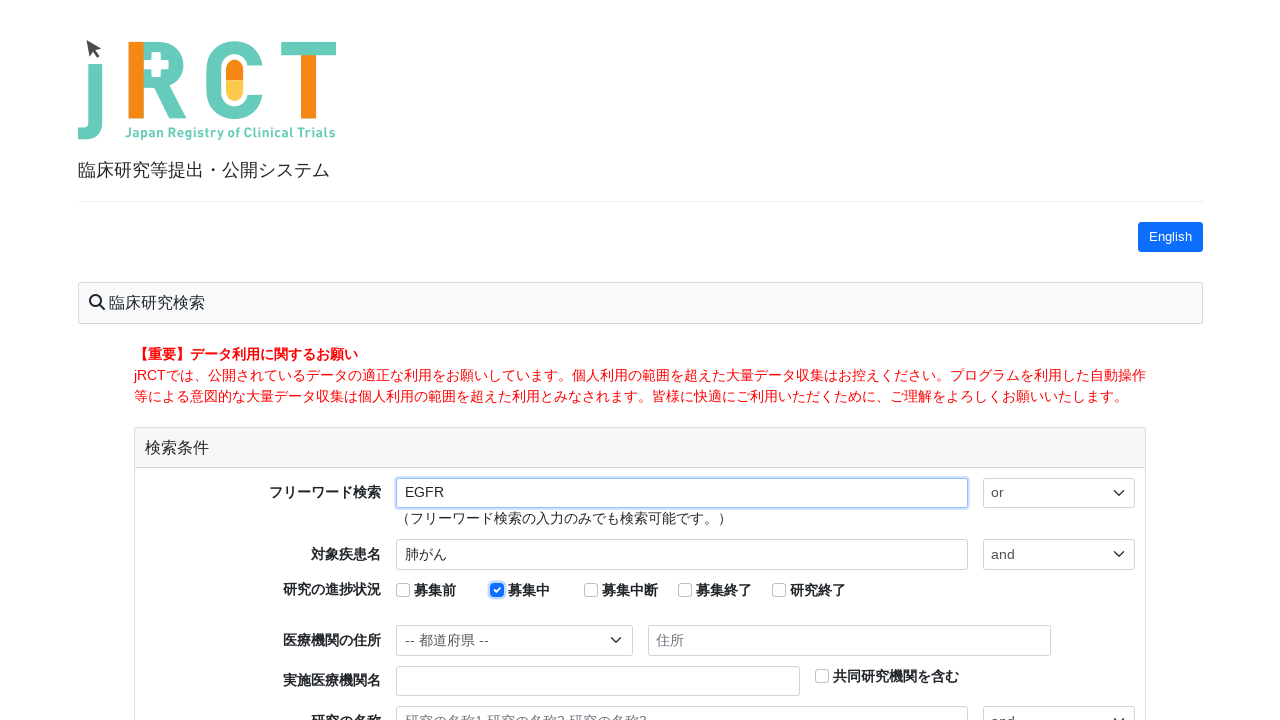

Scrolled search button into view
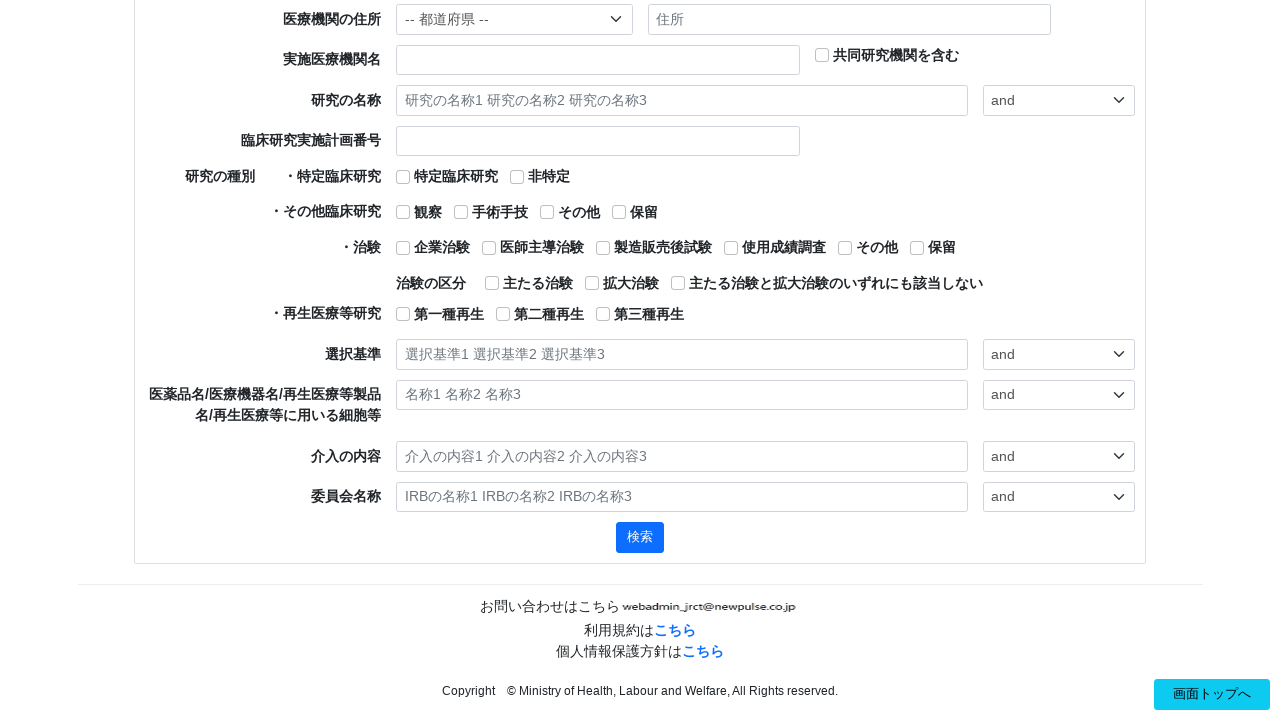

Clicked search button to submit form at (640, 538) on xpath=//button[contains(text(), "検索")]
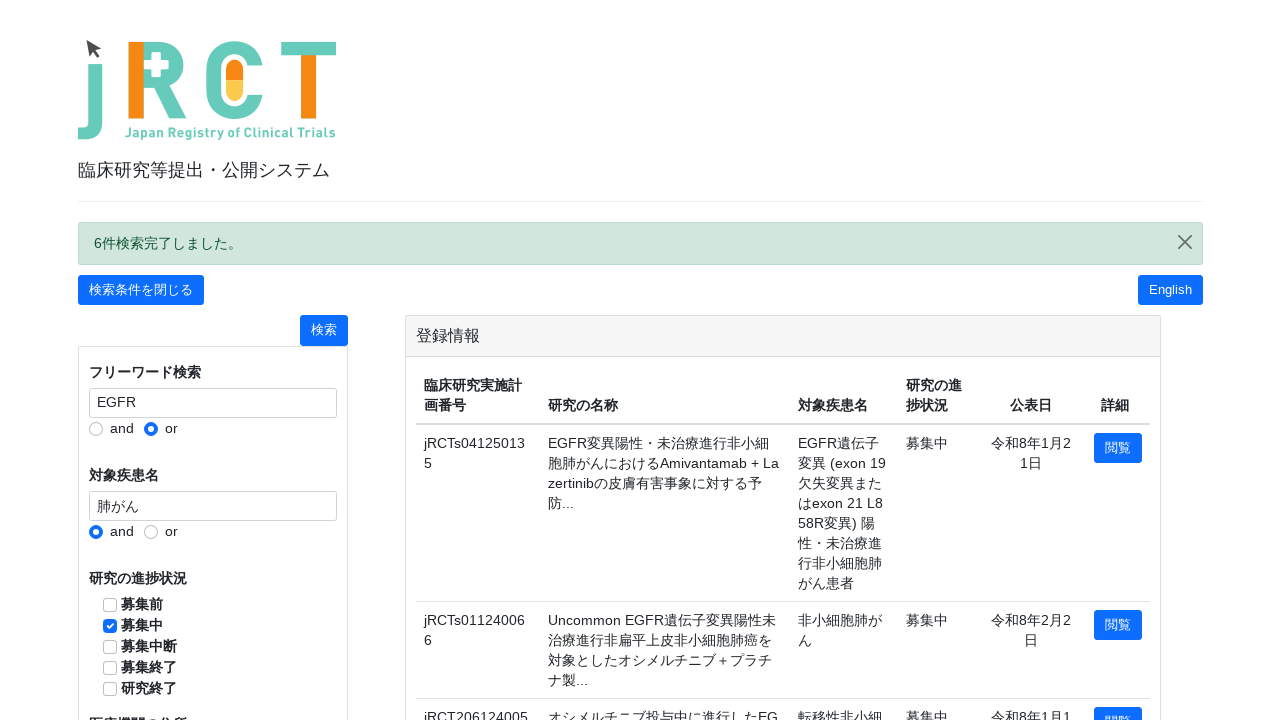

Search results table loaded with matching trials
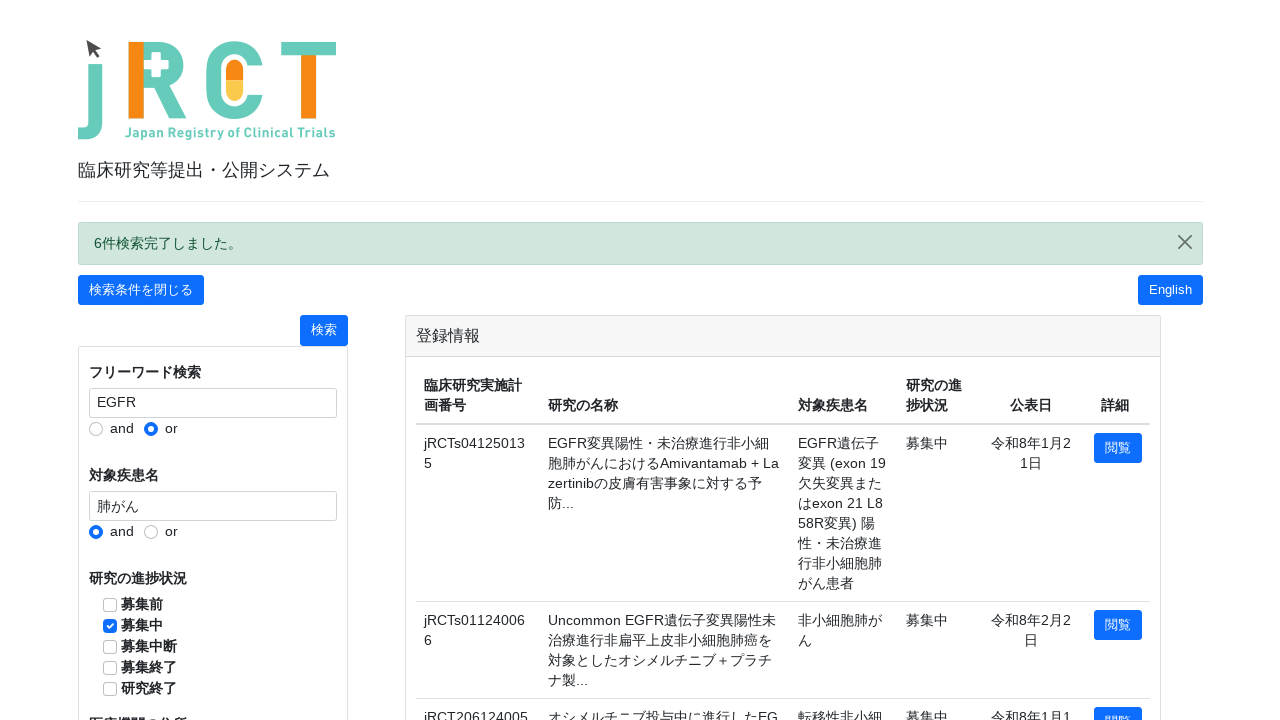

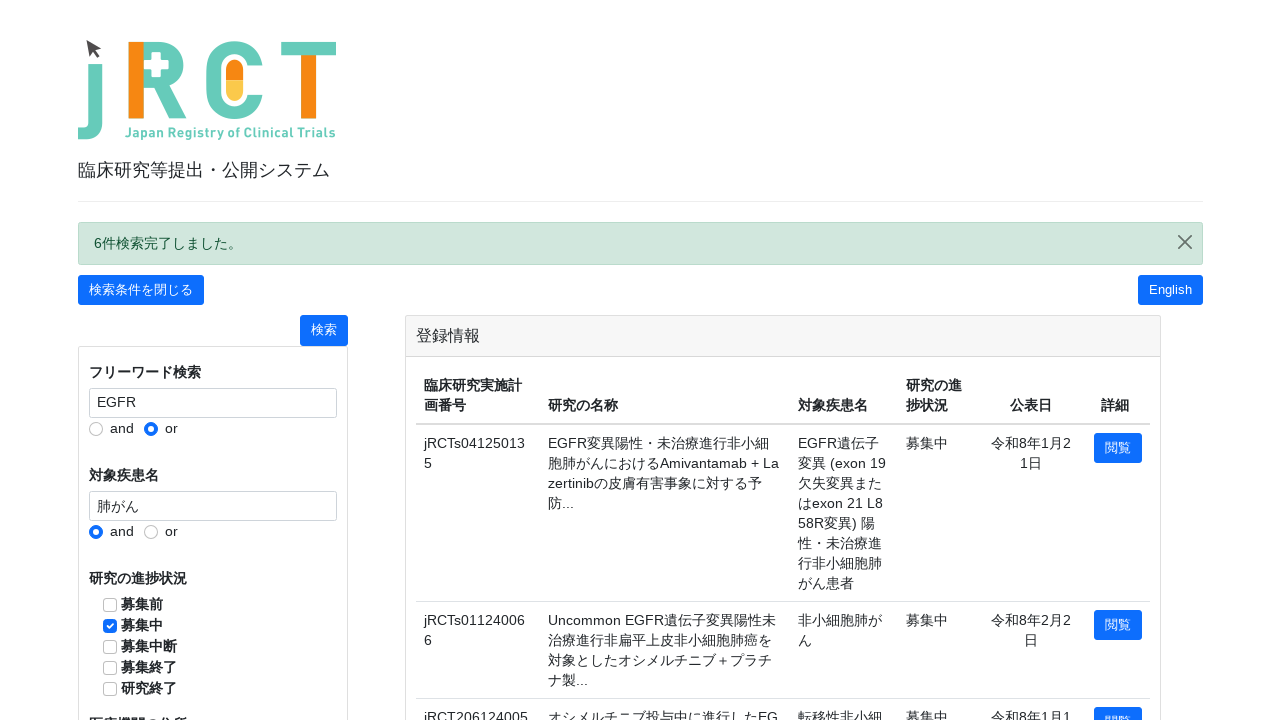